Tests sorting the Due column in ascending order by clicking the column header and verifying the values are sorted correctly using CSS pseudo-class selectors.

Starting URL: http://the-internet.herokuapp.com/tables

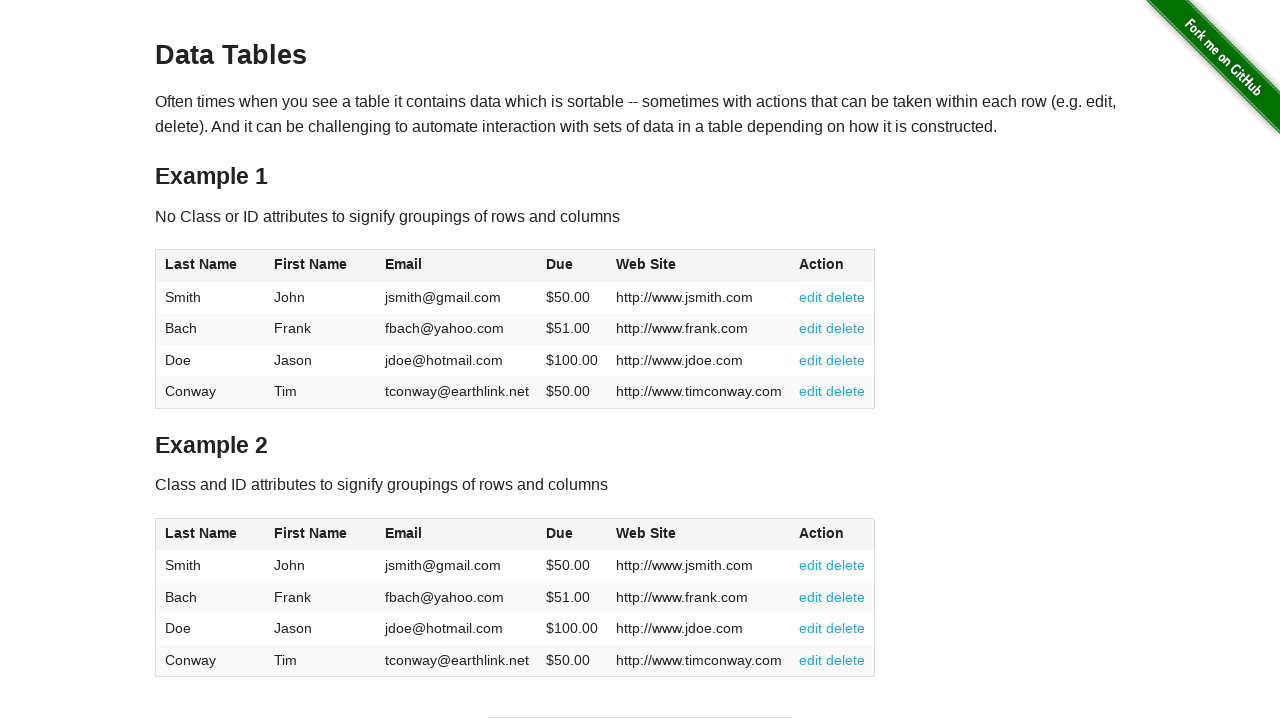

Clicked Due column header (4th column) to sort ascending at (572, 266) on #table1 thead tr th:nth-child(4)
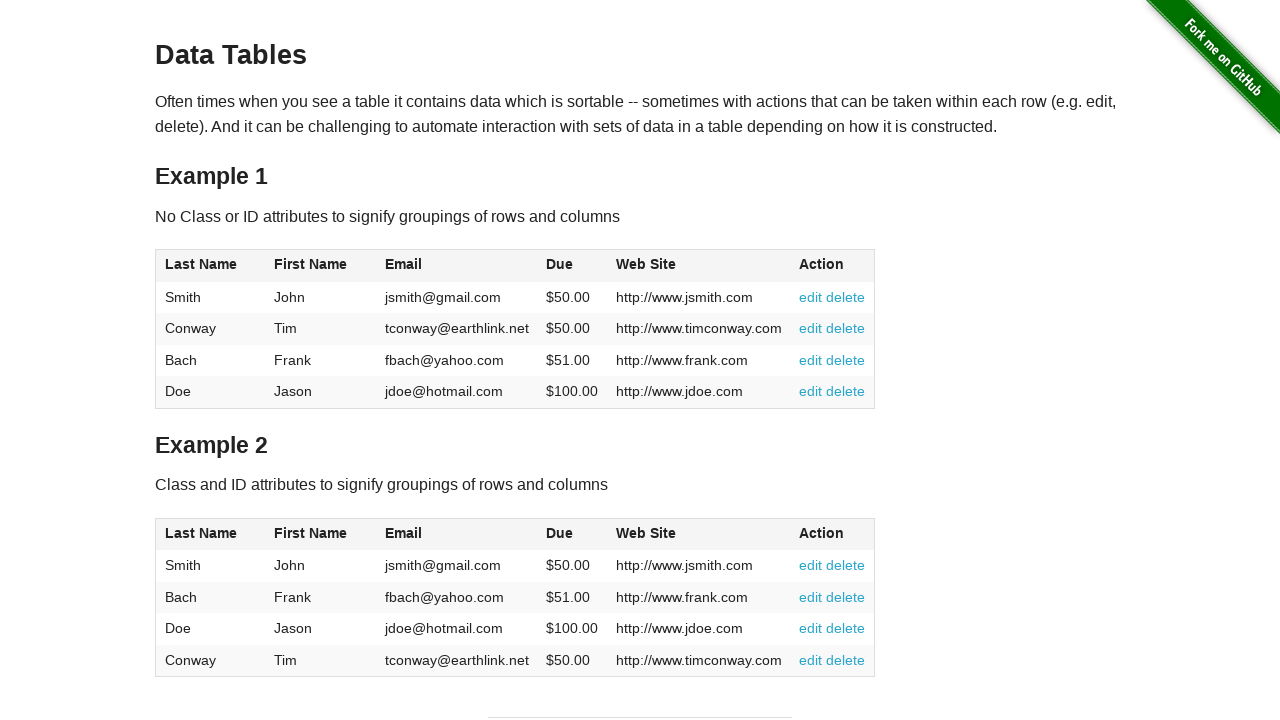

Due column cells loaded and are present in table body
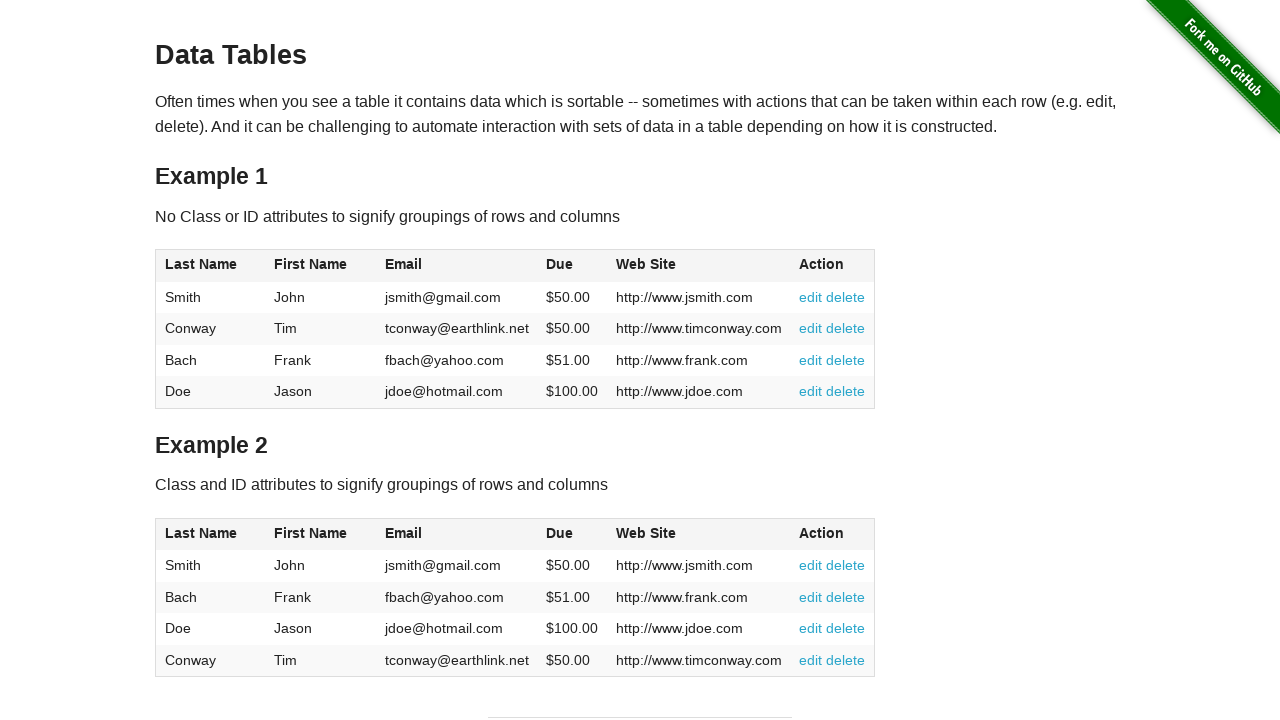

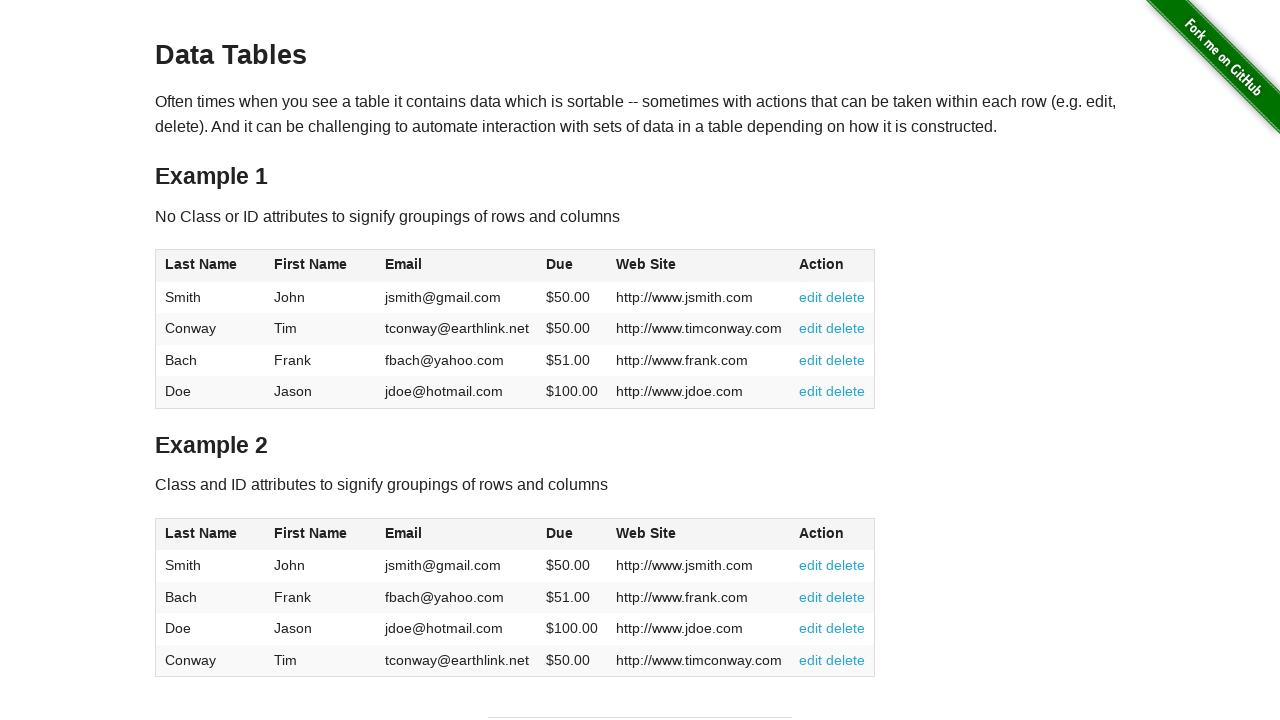